Navigates to the Selenium downloads page, maximizes the browser window, and retrieves the current URL to verify navigation was successful.

Starting URL: https://www.selenium.dev/downloads/

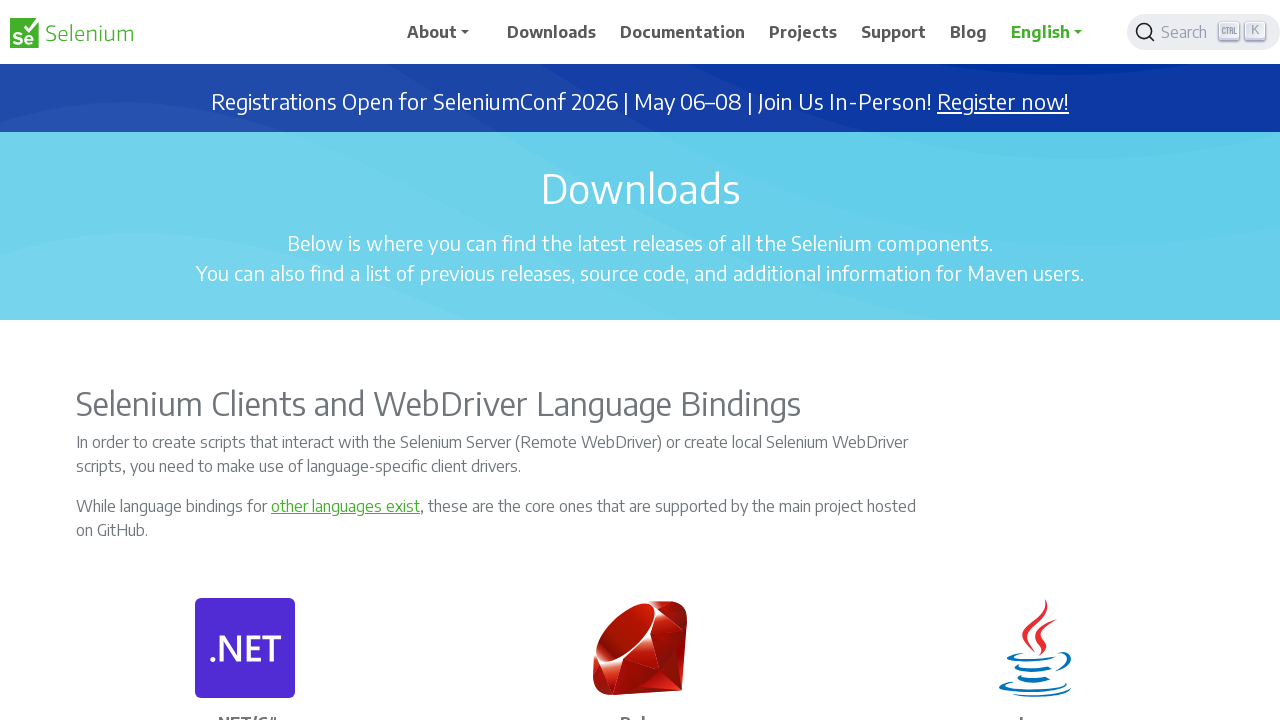

Maximized browser window to 1920x1080
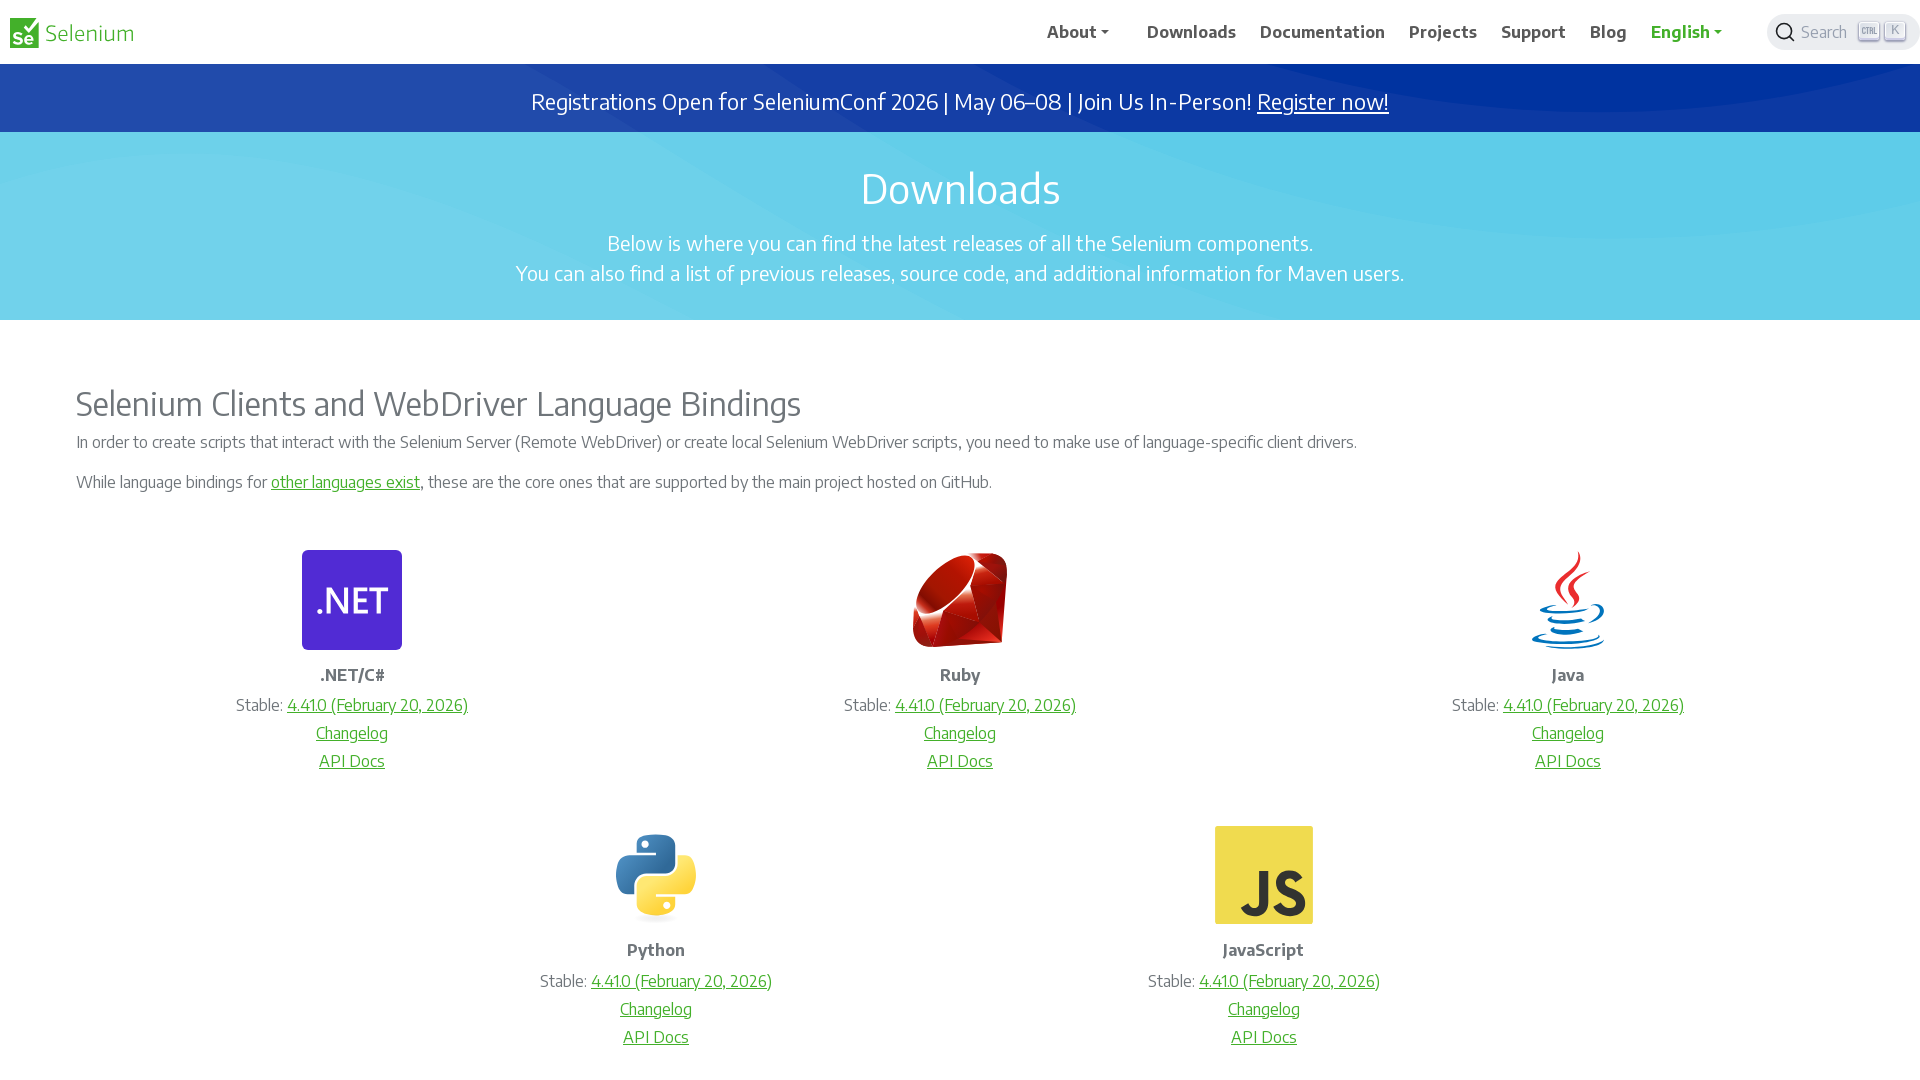

Retrieved current URL: https://www.selenium.dev/downloads/
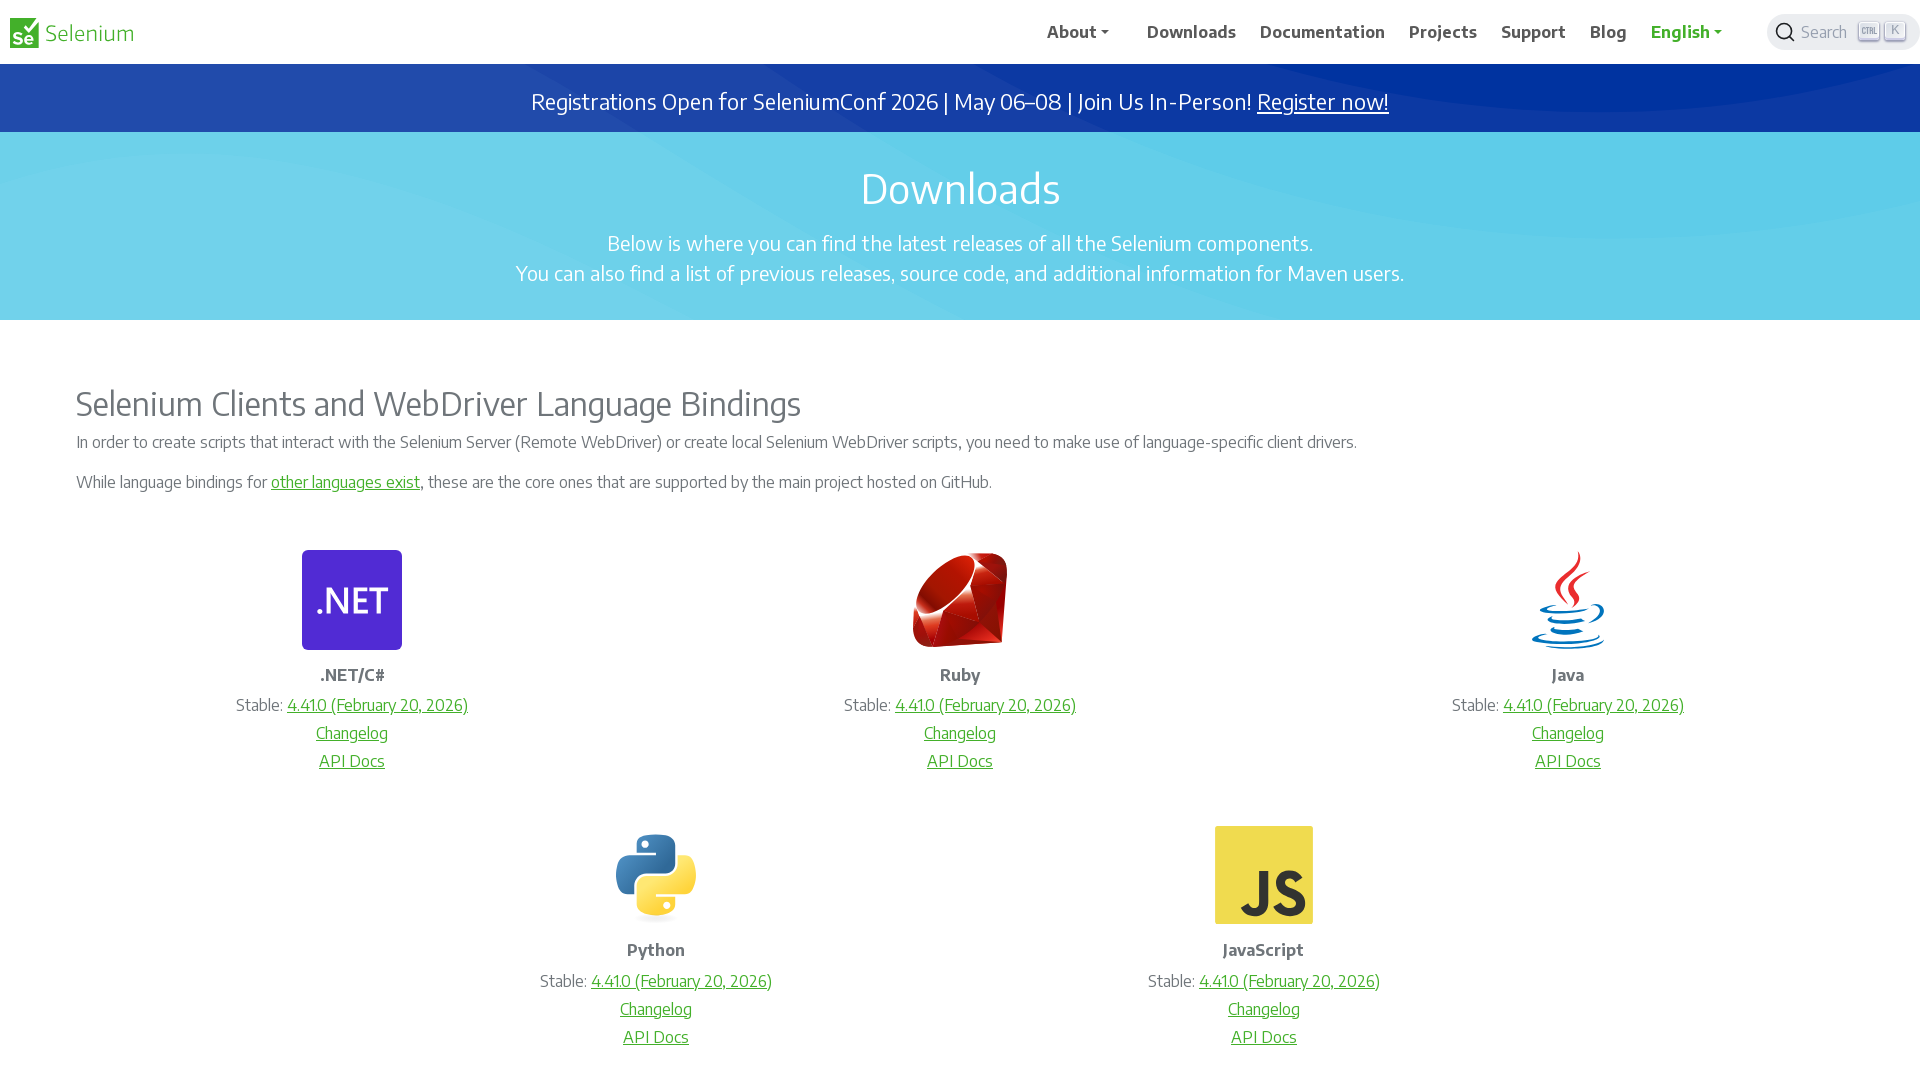

Printed current URL to console: https://www.selenium.dev/downloads/
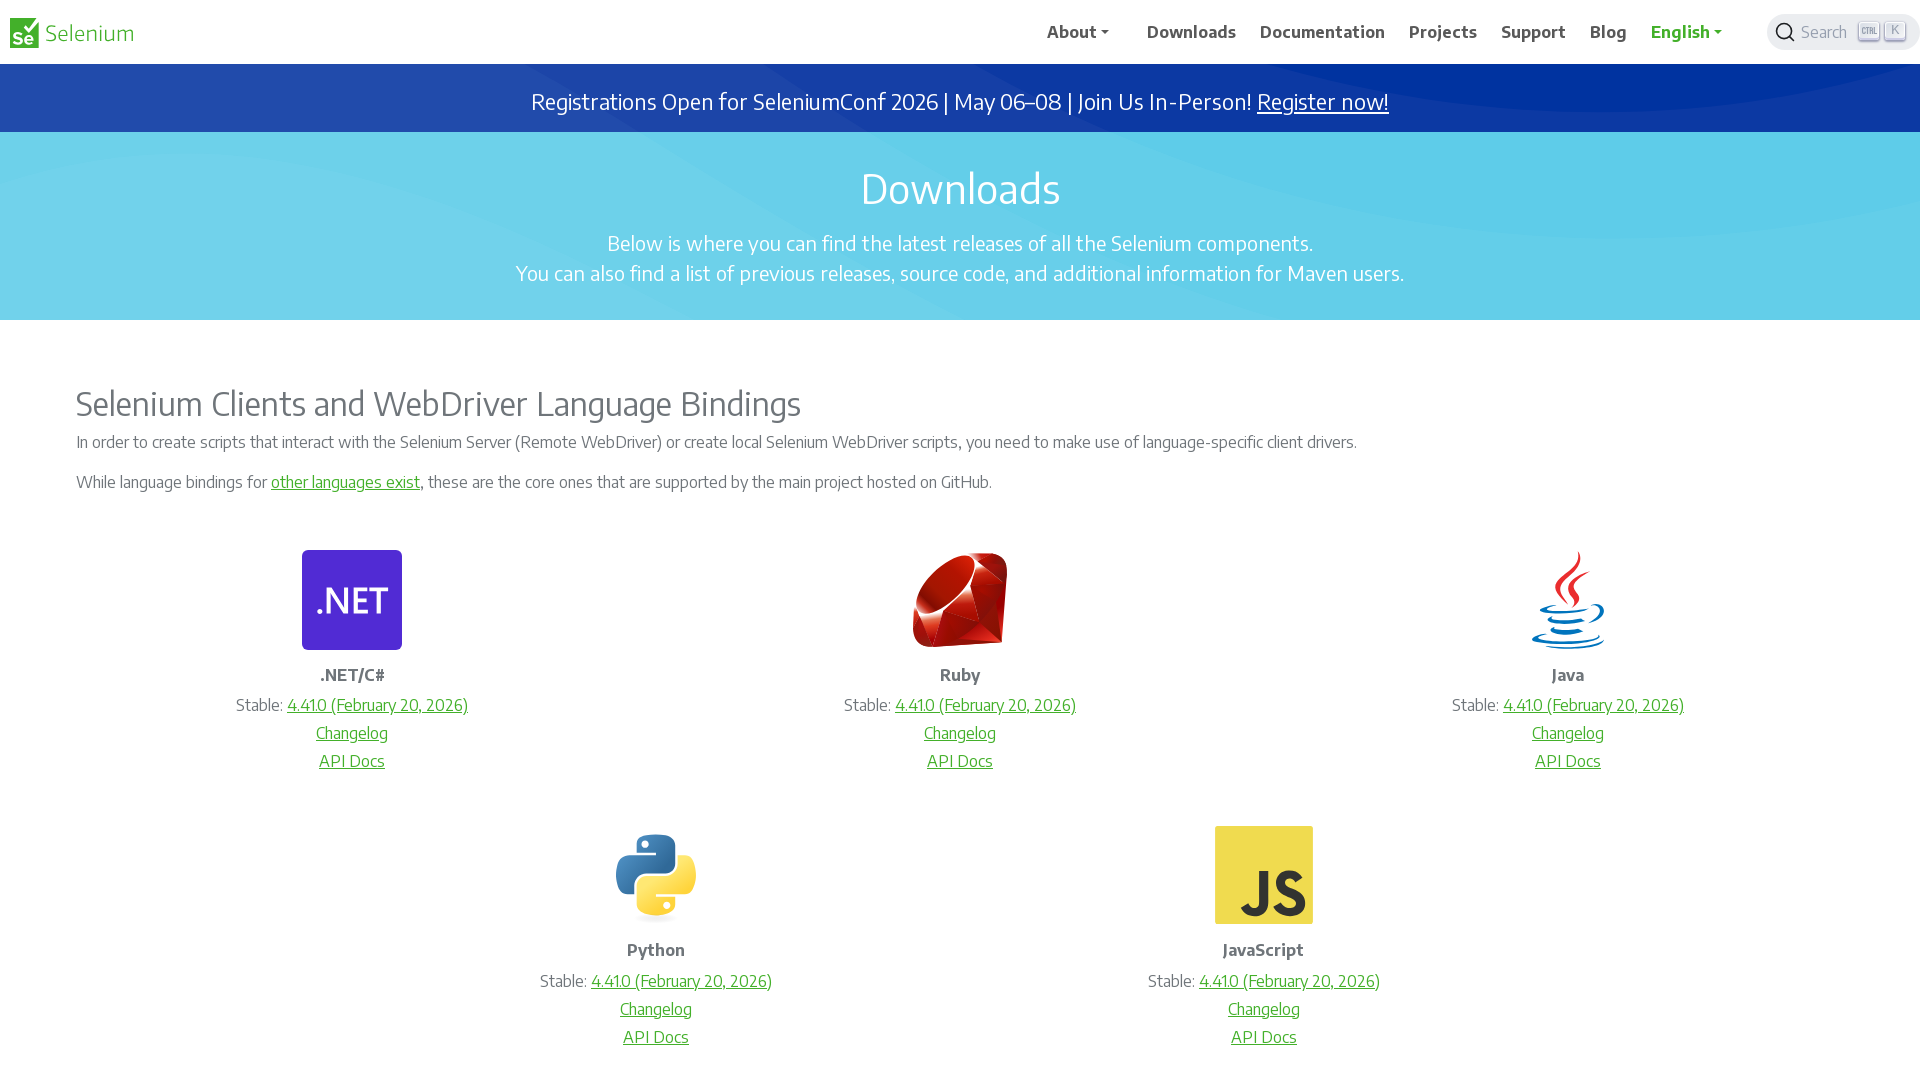

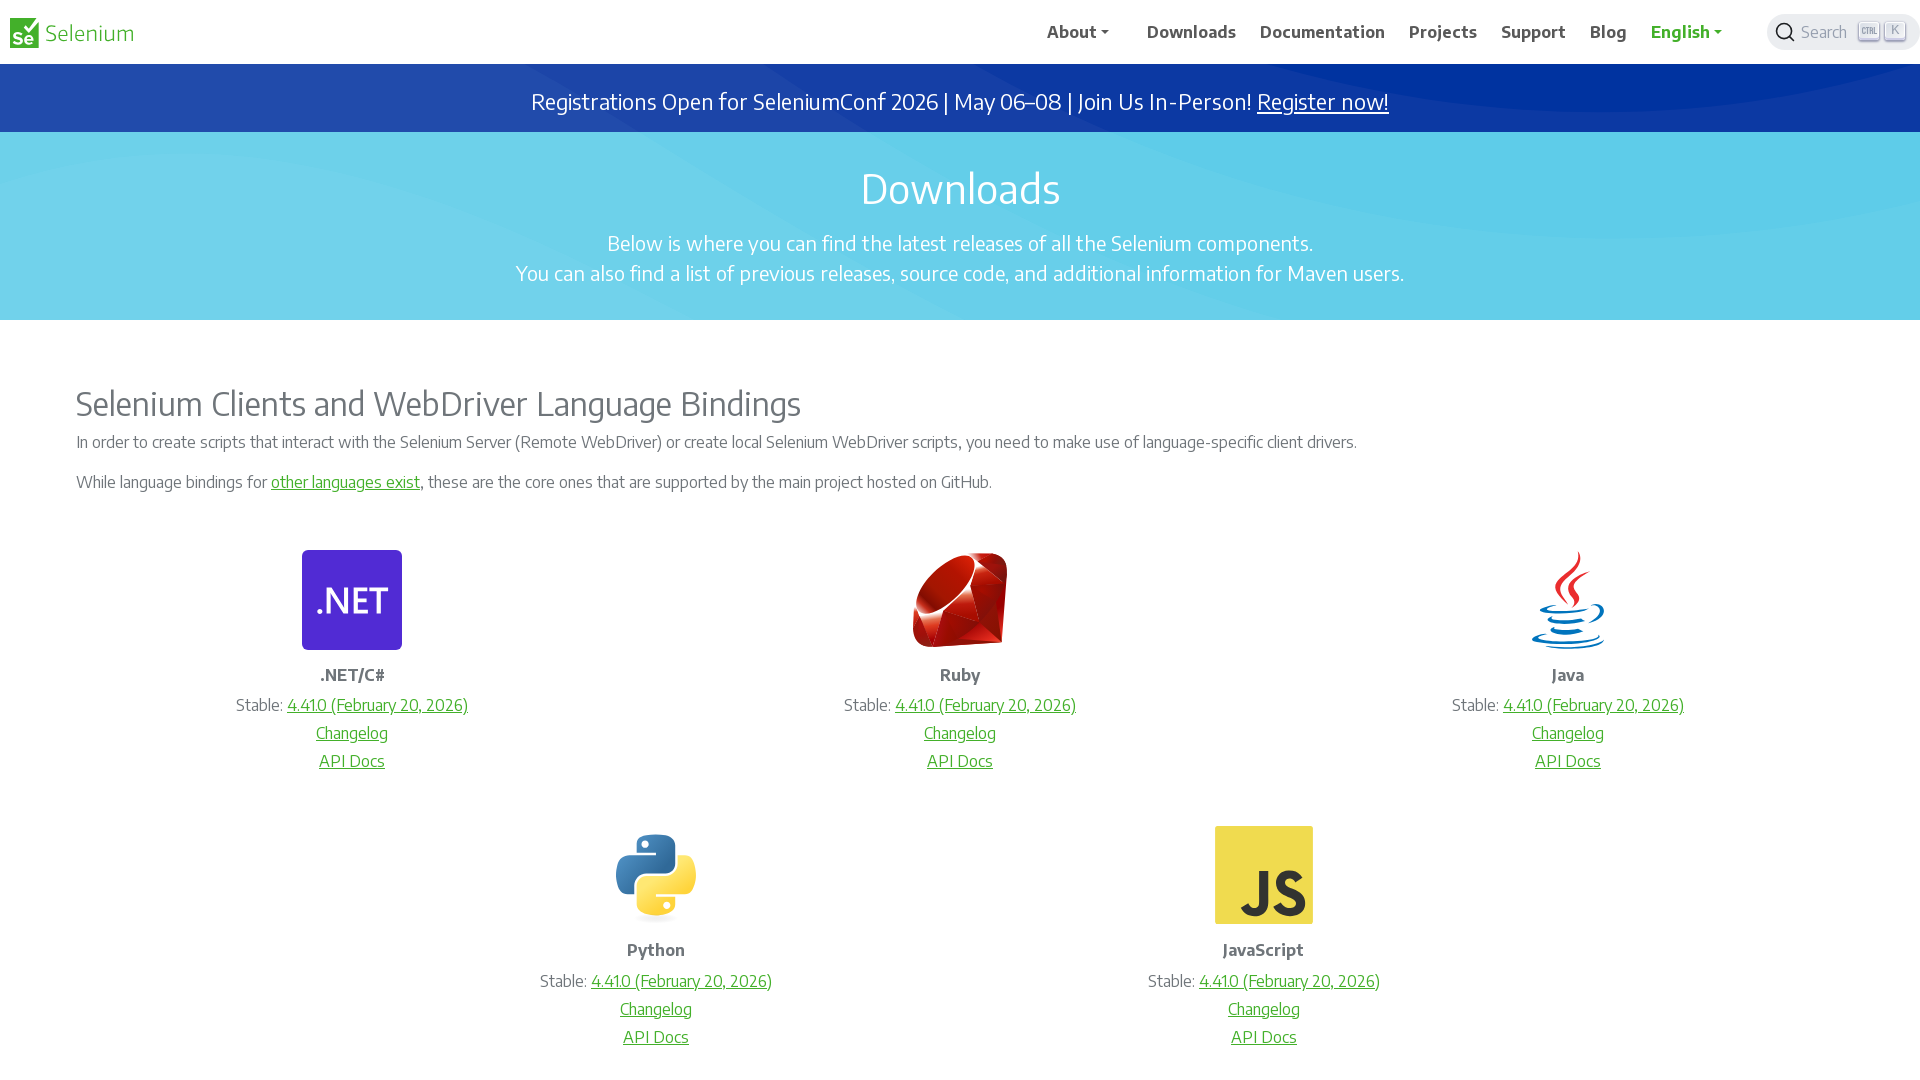